Navigates to Logitech Europe homepage and verifies the page title matches expected value

Starting URL: https://www.logitech.com/en-eu

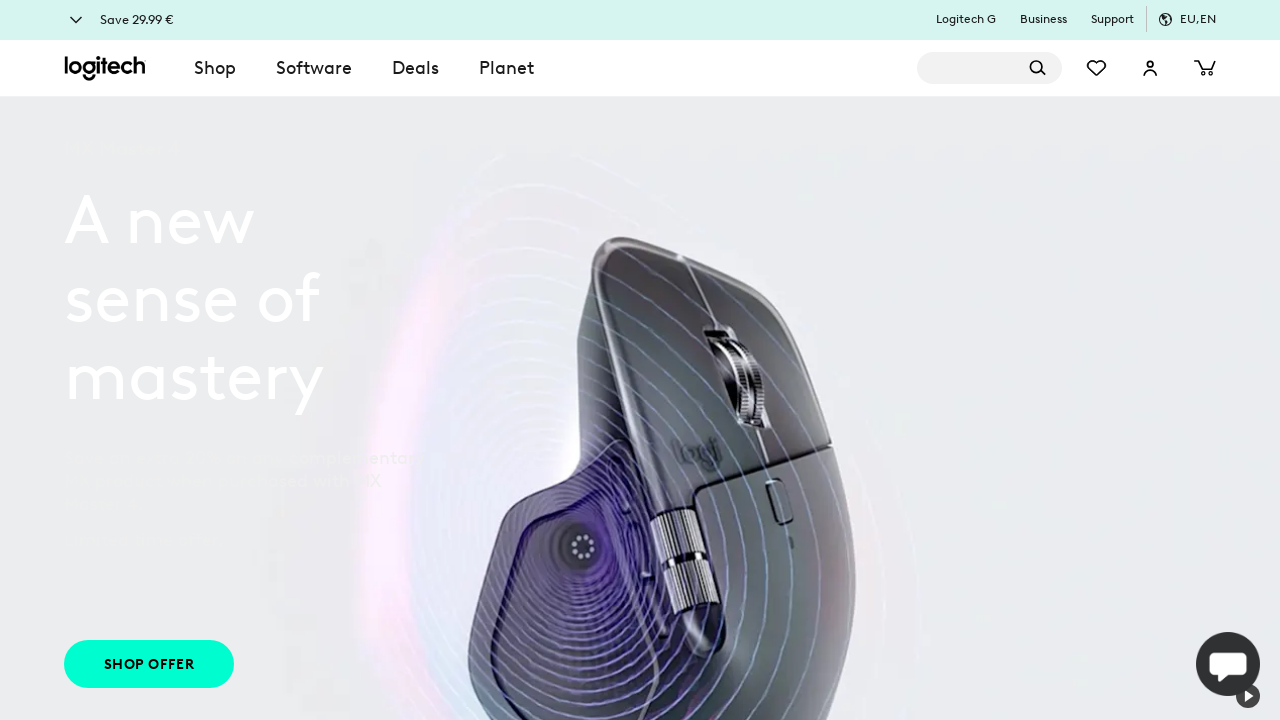

Navigated to Logitech Europe homepage (https://www.logitech.com/en-eu)
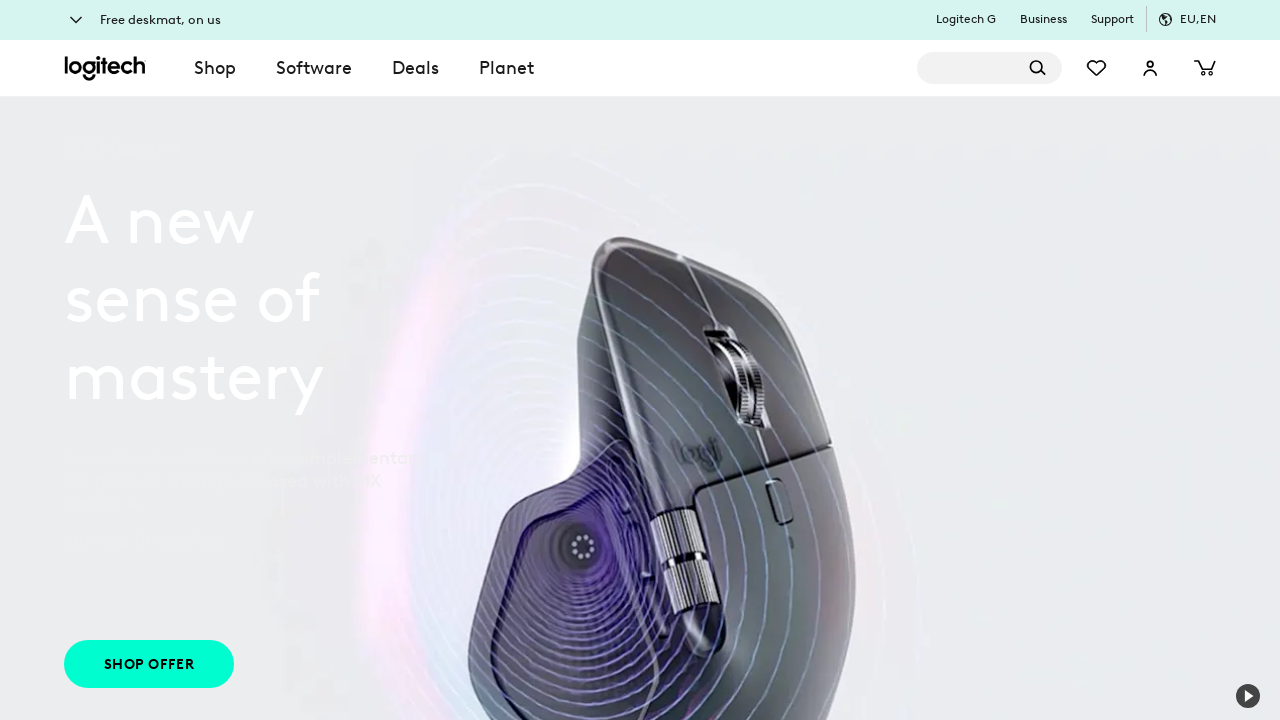

Page DOM content loaded
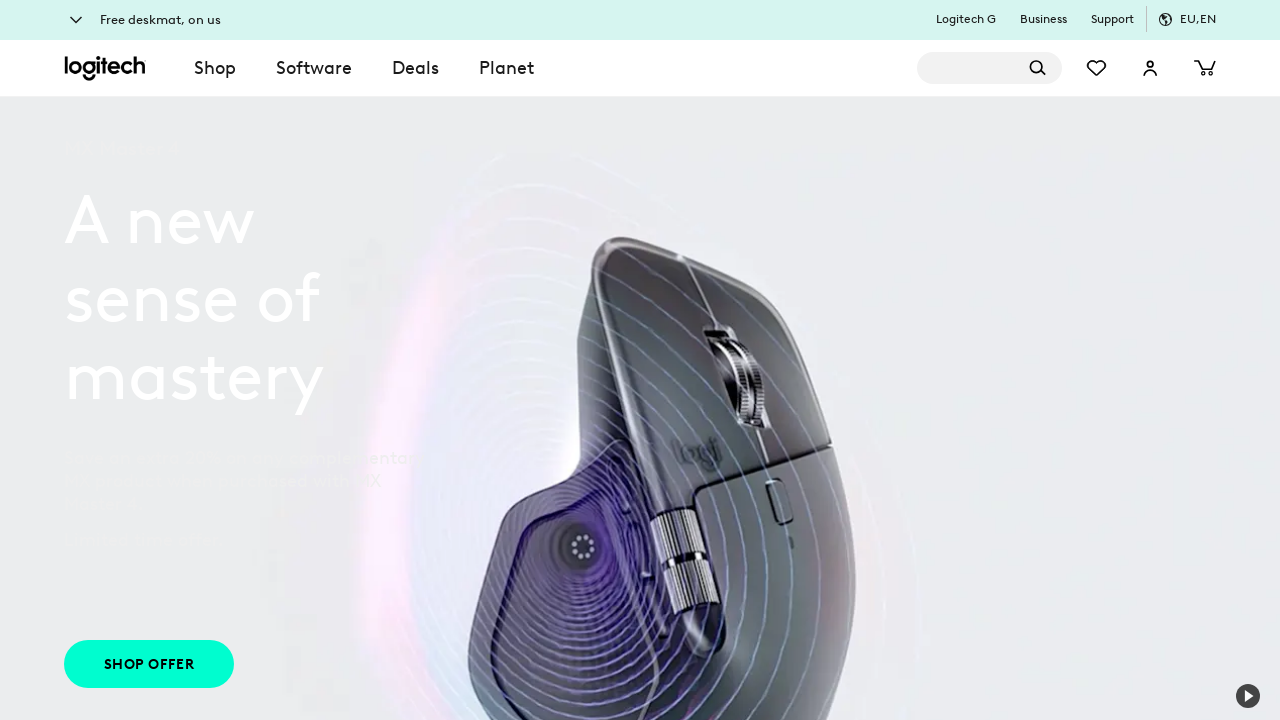

Retrieved page title: 'Logitech Europe'
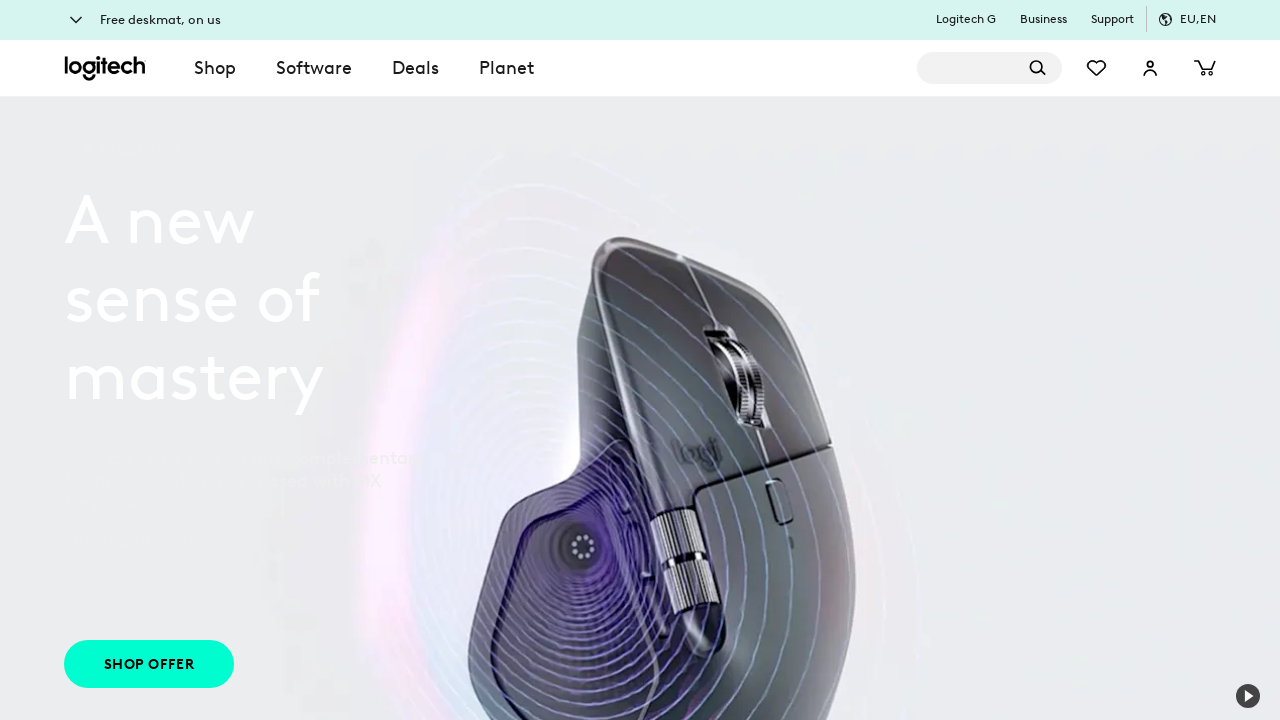

Verified page title matches expected value 'Logitech Europe'
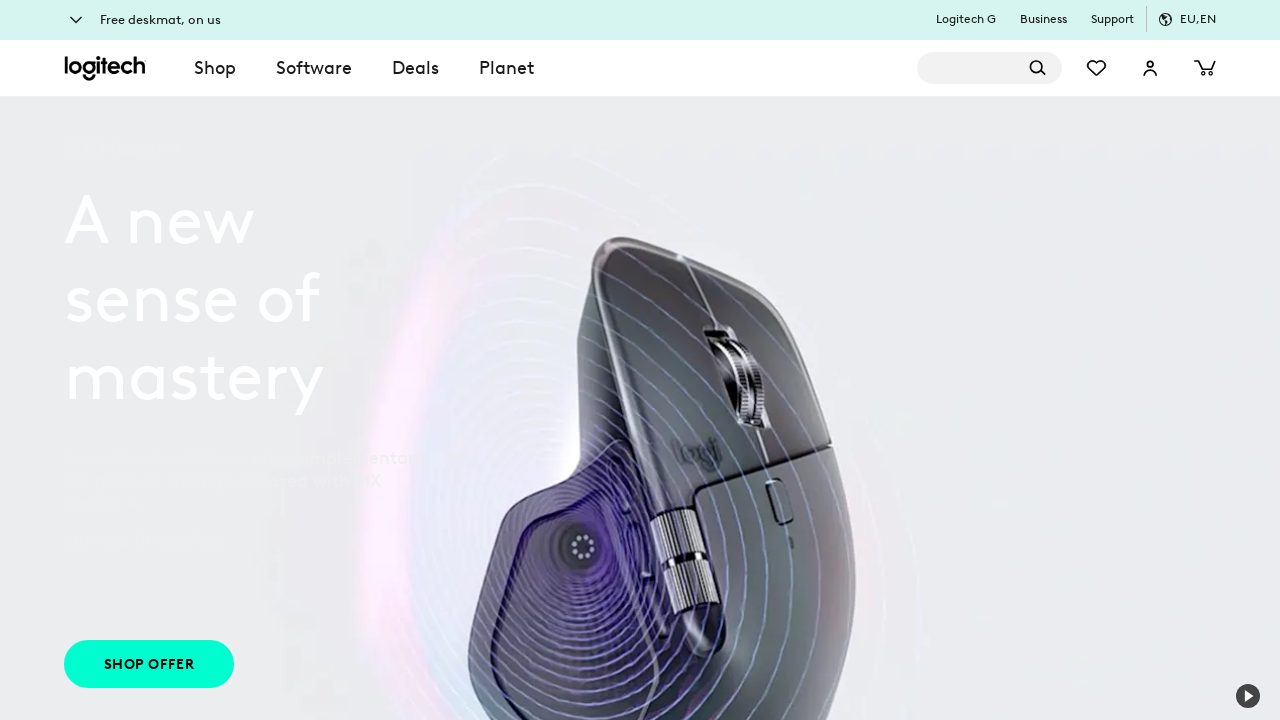

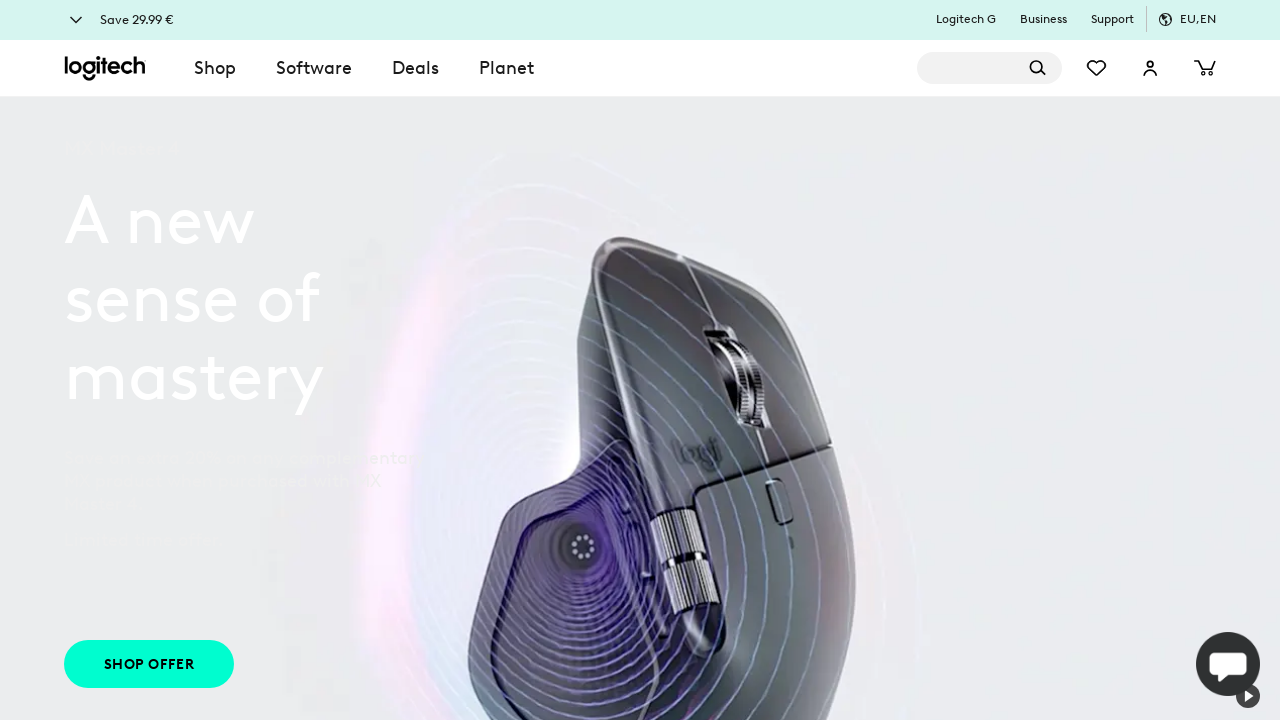